Tests form filling by clicking a link, then filling in first name, last name, city, and country fields before submitting

Starting URL: http://suninjuly.github.io/find_link_text

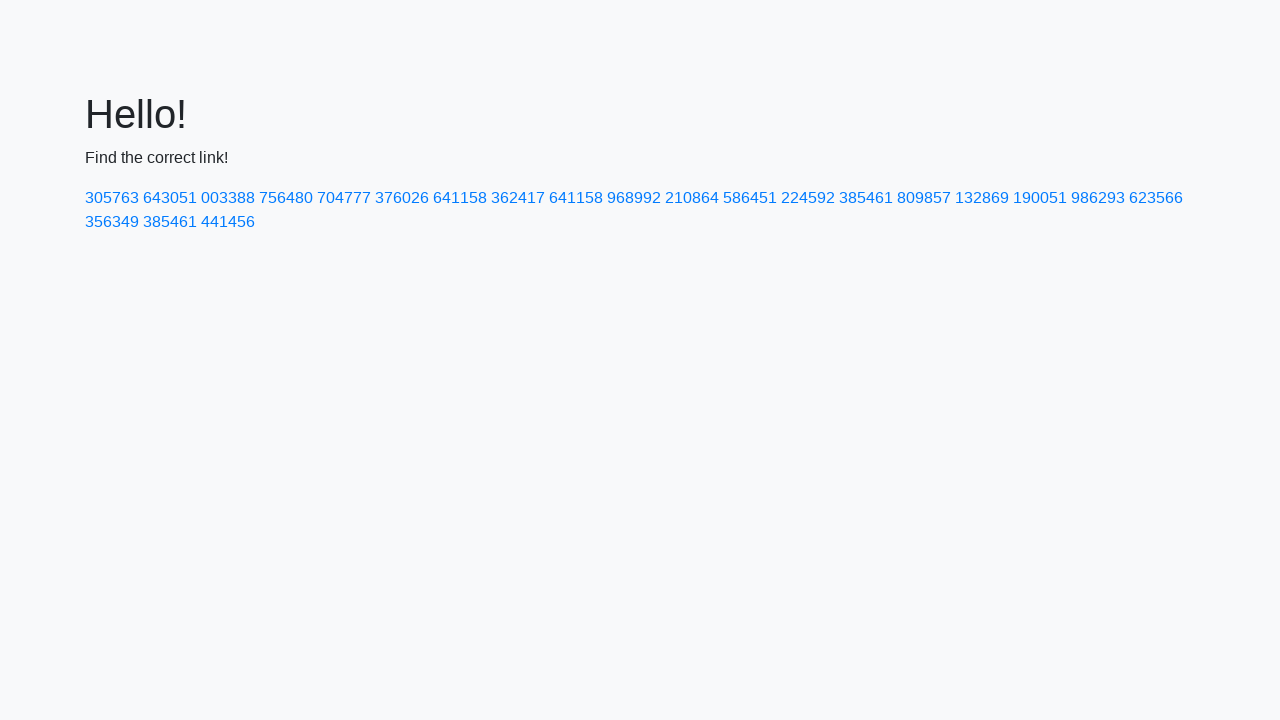

Clicked link with text '224592' at (808, 198) on text=224592
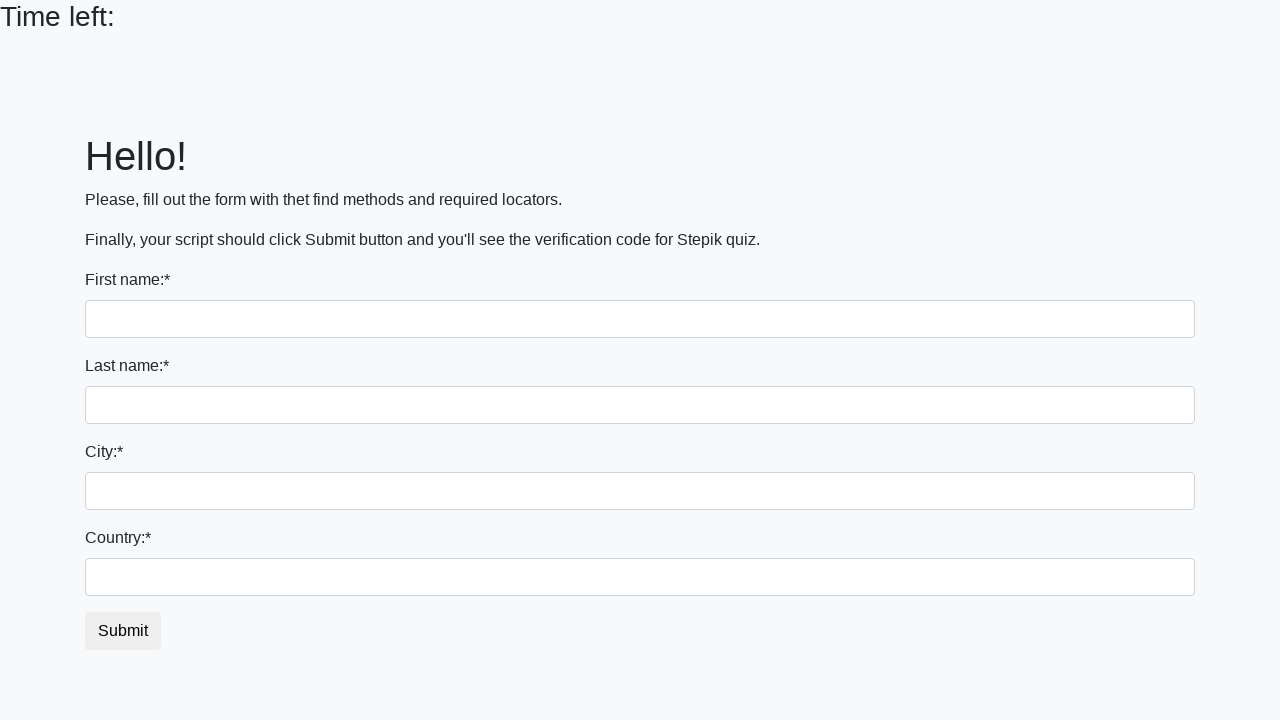

Filled first name field with 'John' on input[name='first_name']
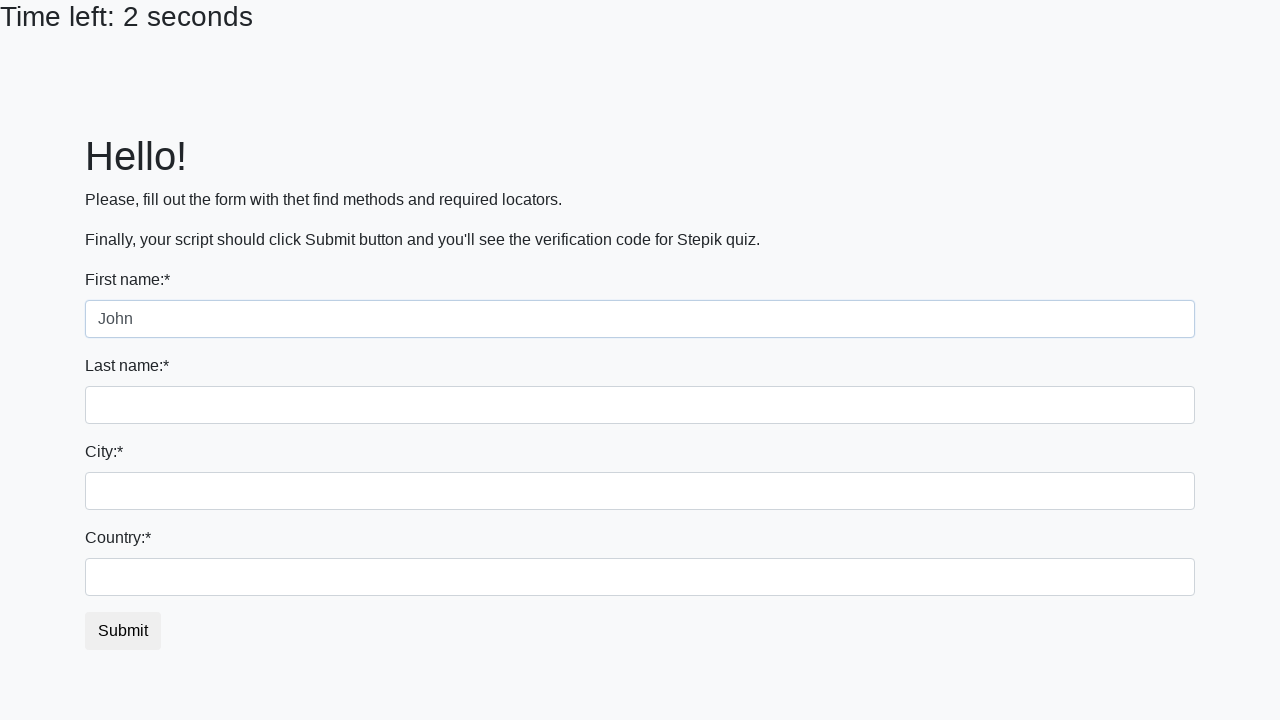

Filled last name field with 'Doe' on input[name='last_name']
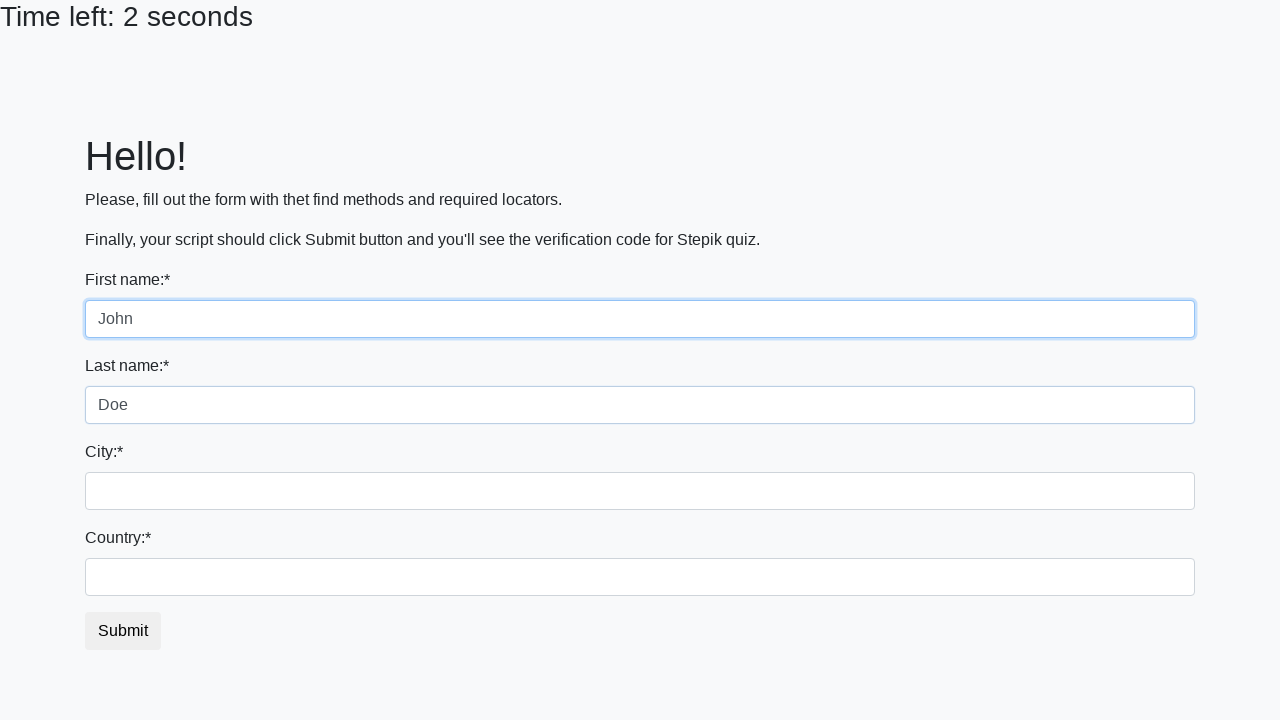

Filled city field with 'San Francisco' on input.form-control.city
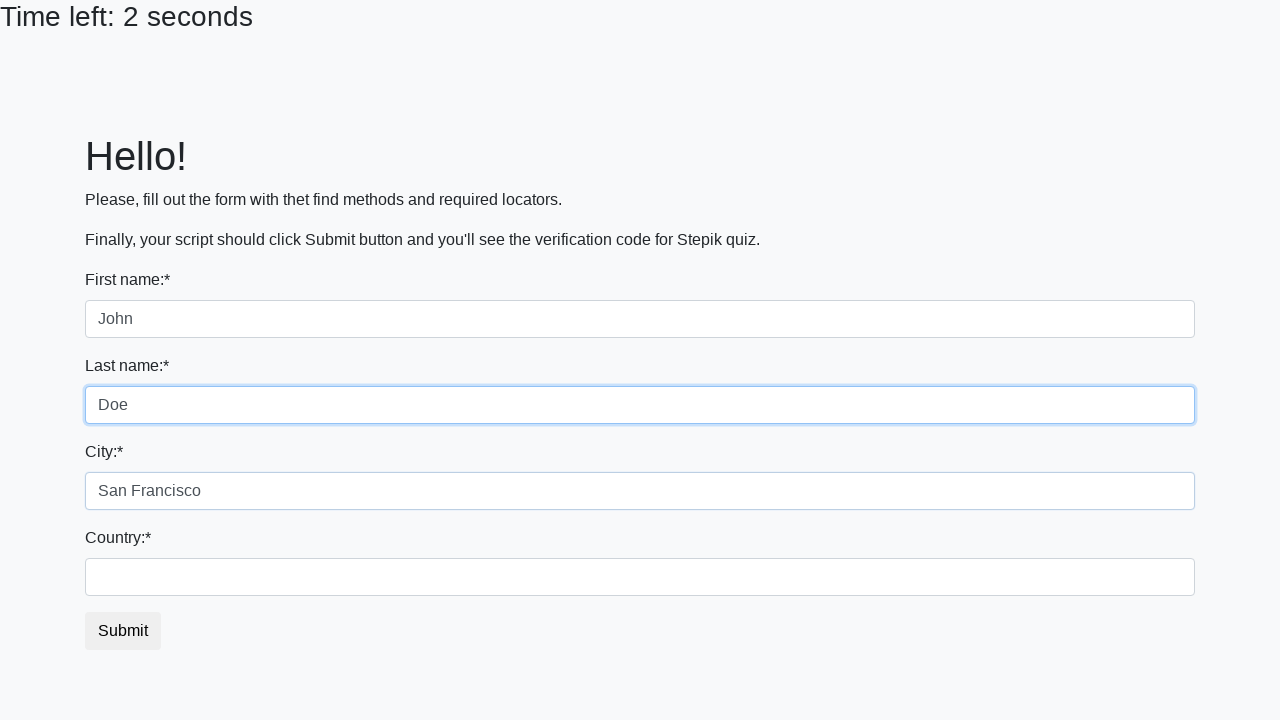

Filled country field with 'US' on #country
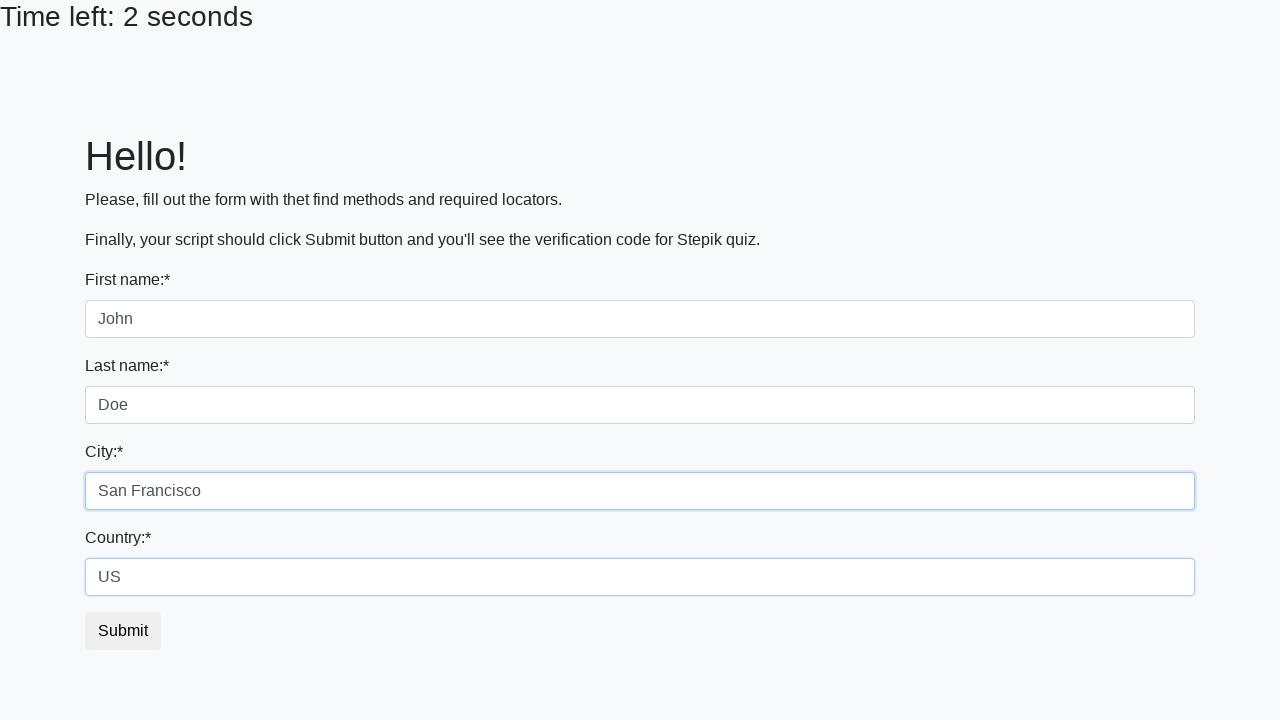

Clicked submit button at (123, 631) on .btn-default
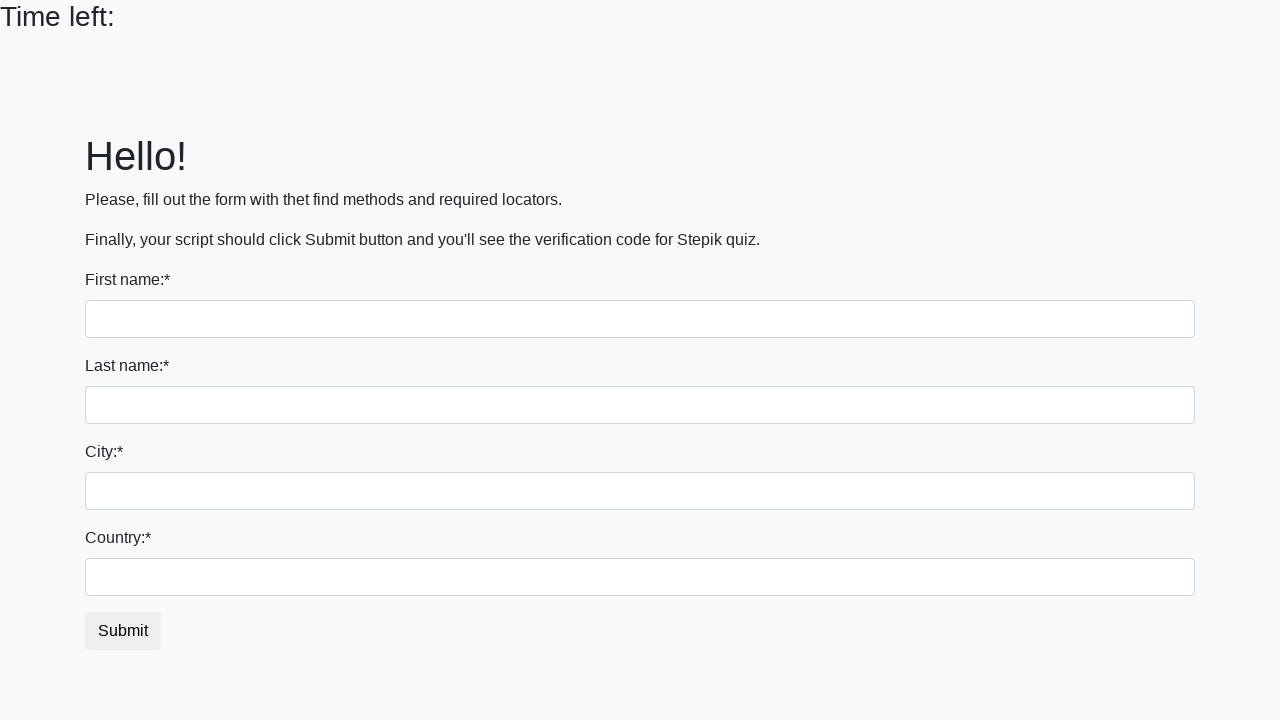

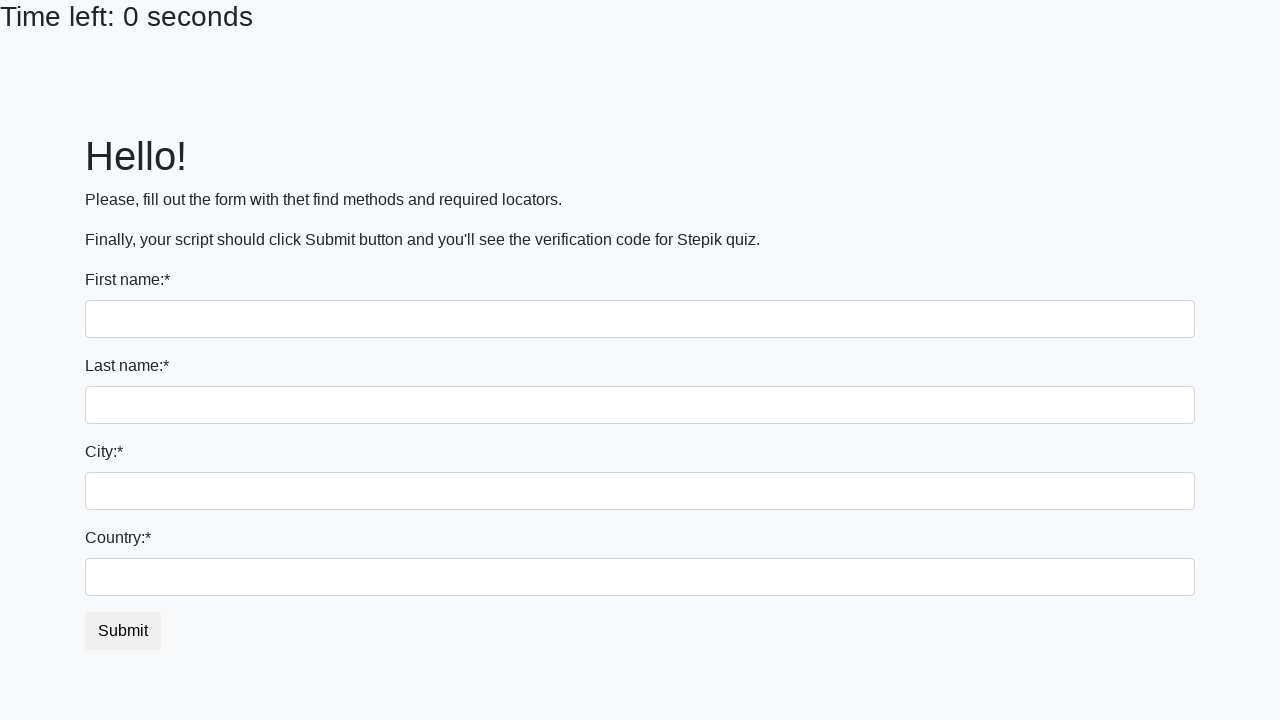